Tests the e-commerce flow on DemoBlaze by clicking on a Samsung Galaxy S6 product, adding it to cart, accepting the confirmation alert, and navigating back to the homepage via the store logo.

Starting URL: https://www.demoblaze.com/index.html

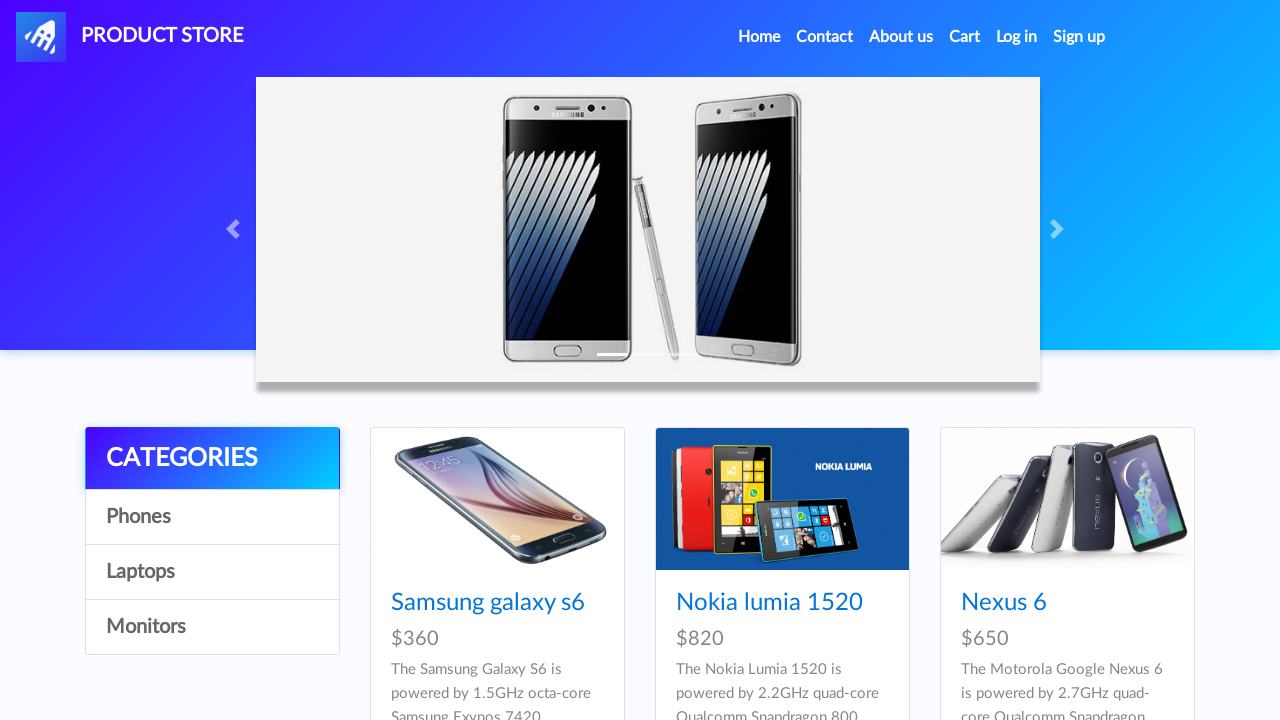

Clicked on Samsung Galaxy S6 product link at (488, 603) on text=Samsung galaxy s6
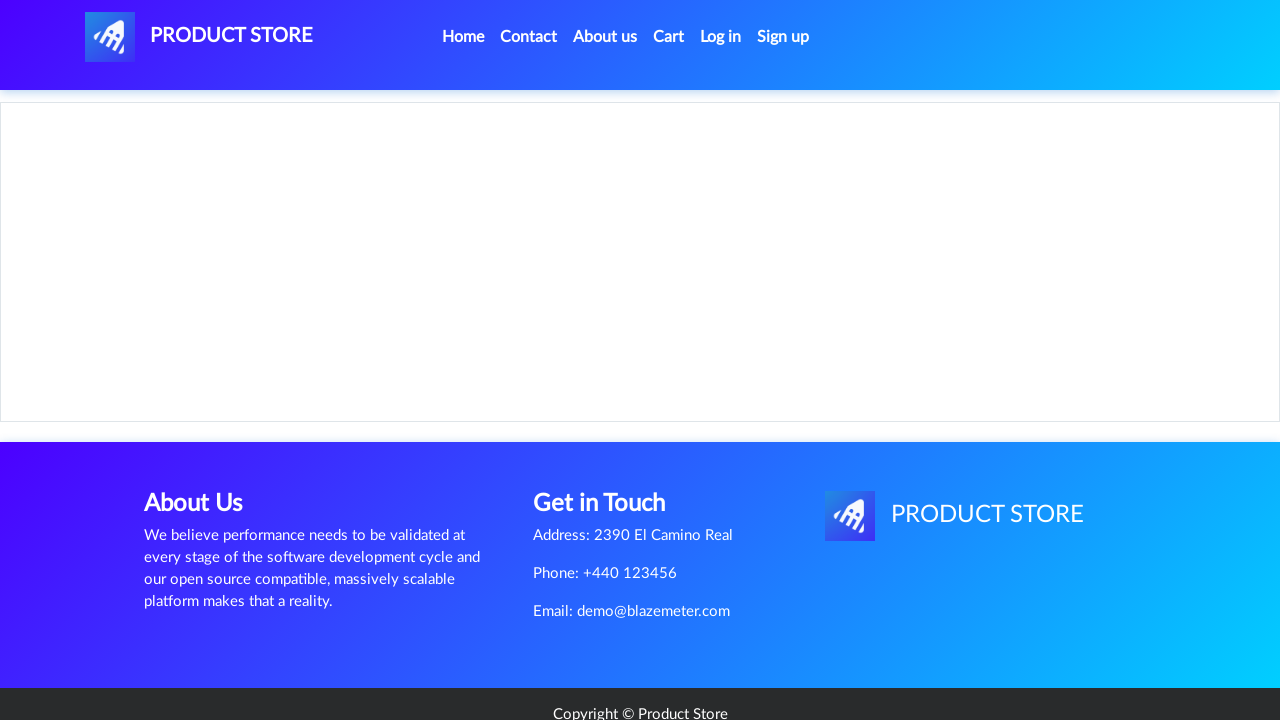

Product page loaded with Add to cart button visible
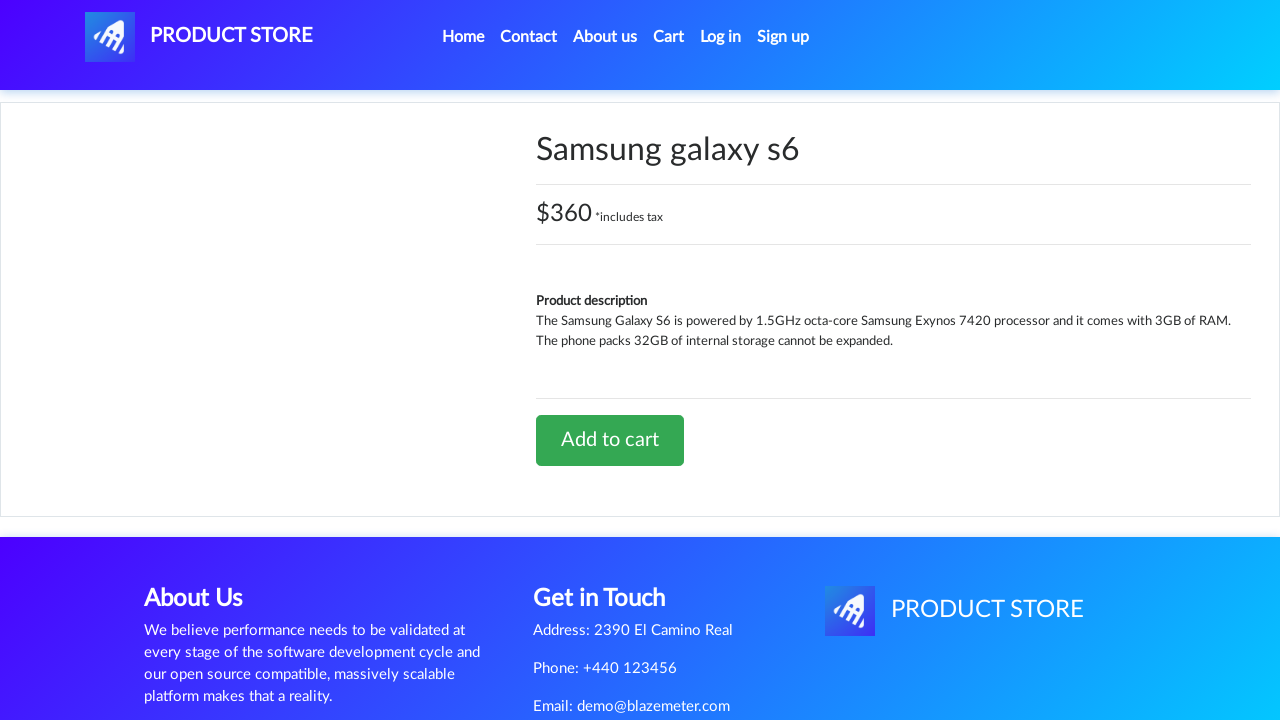

Clicked Add to cart button at (610, 440) on text=Add to cart
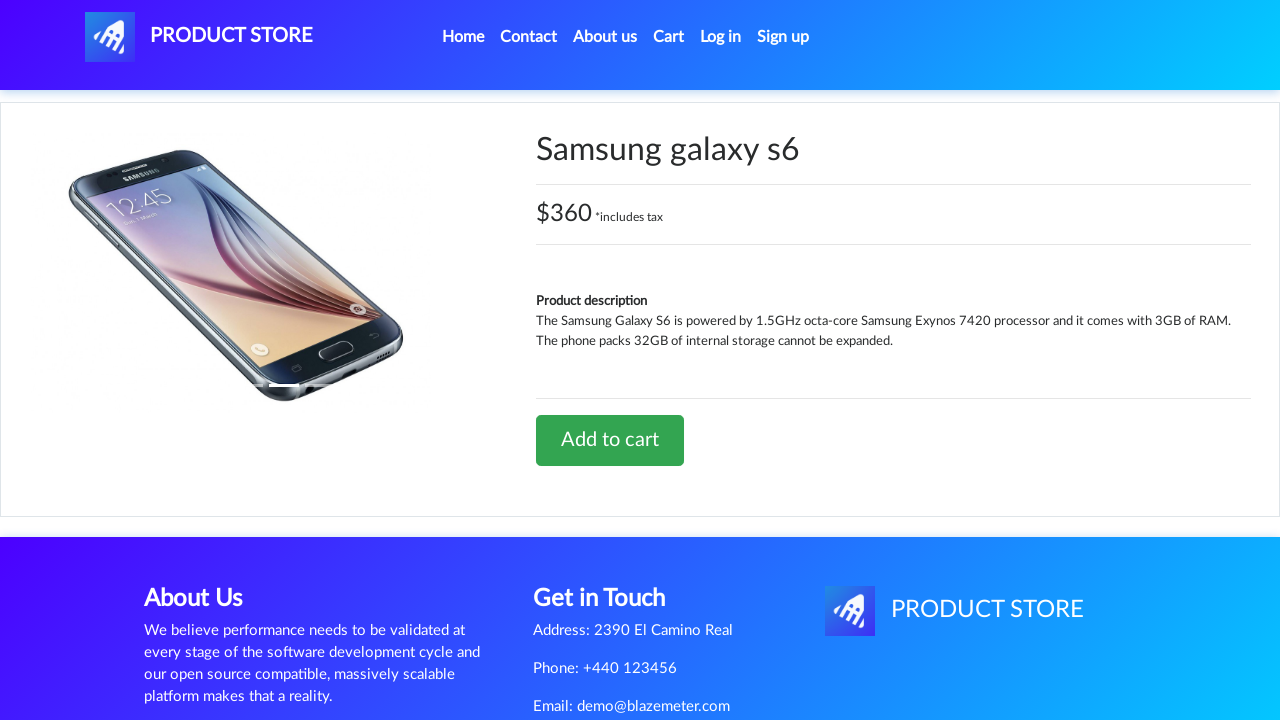

Set up alert handler to accept confirmation dialogs
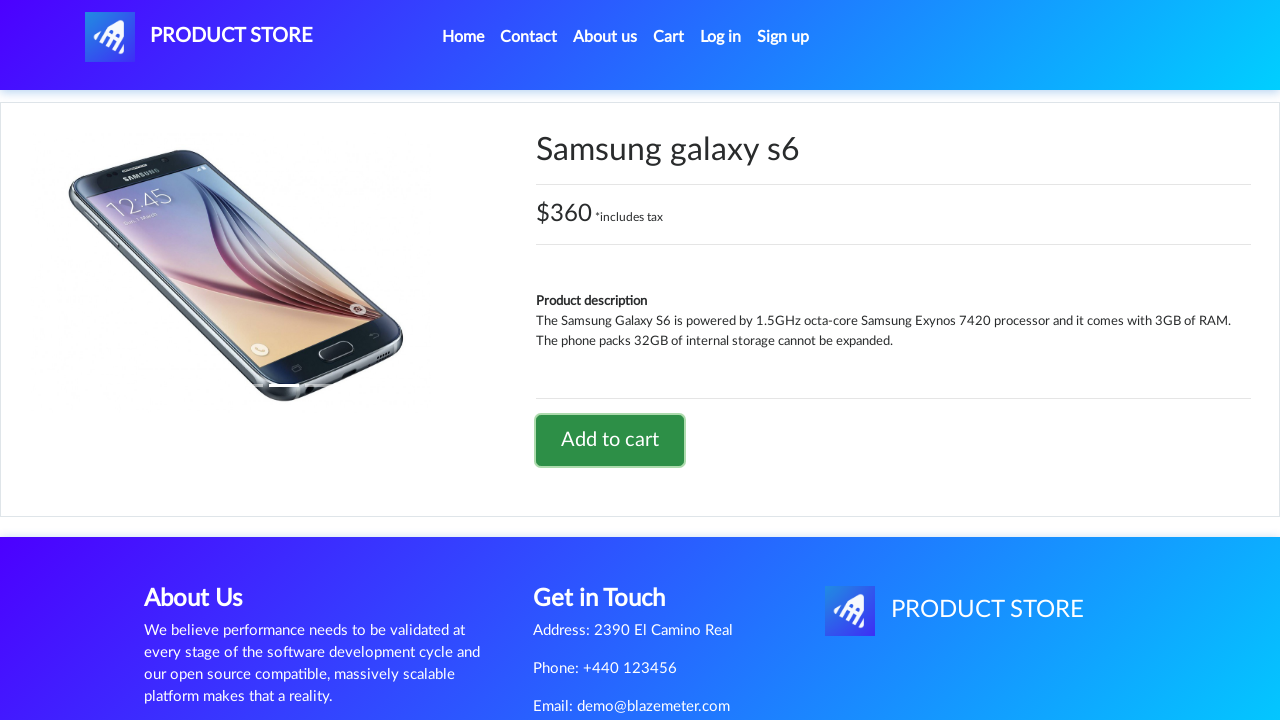

Waited for alert to be handled
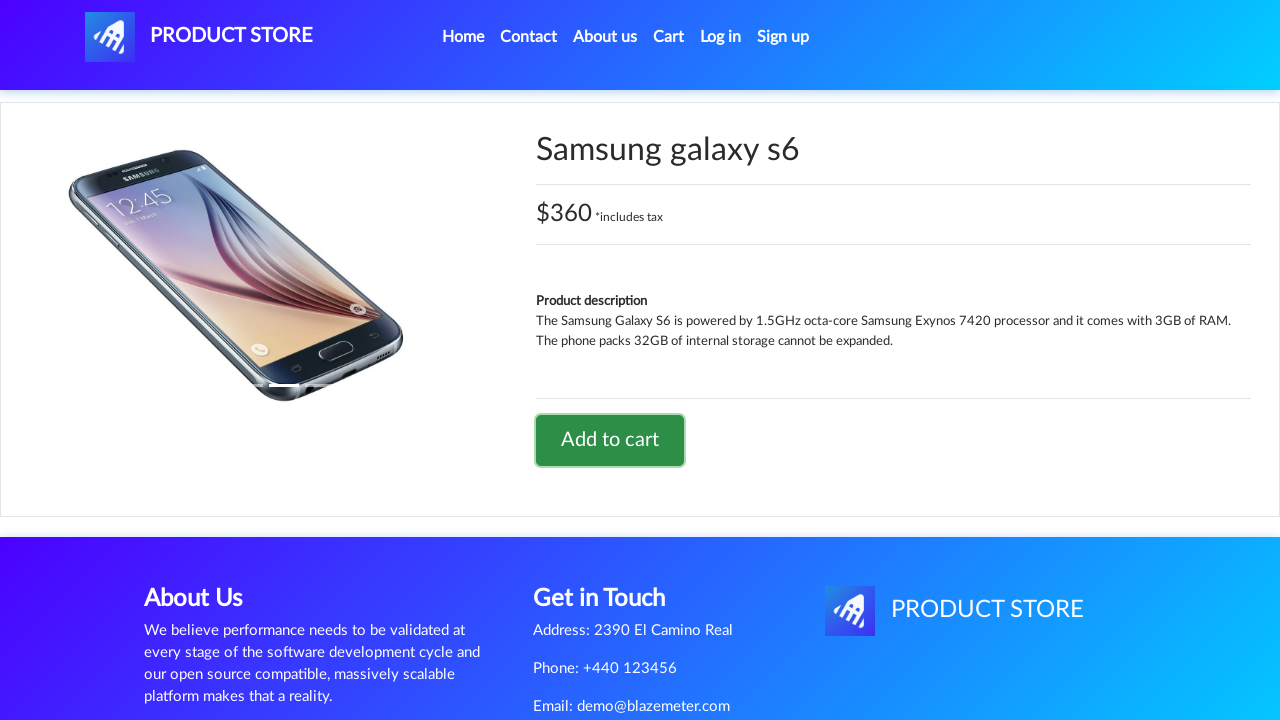

Clicked on PRODUCT STORE logo to navigate back to homepage at (199, 37) on #nava
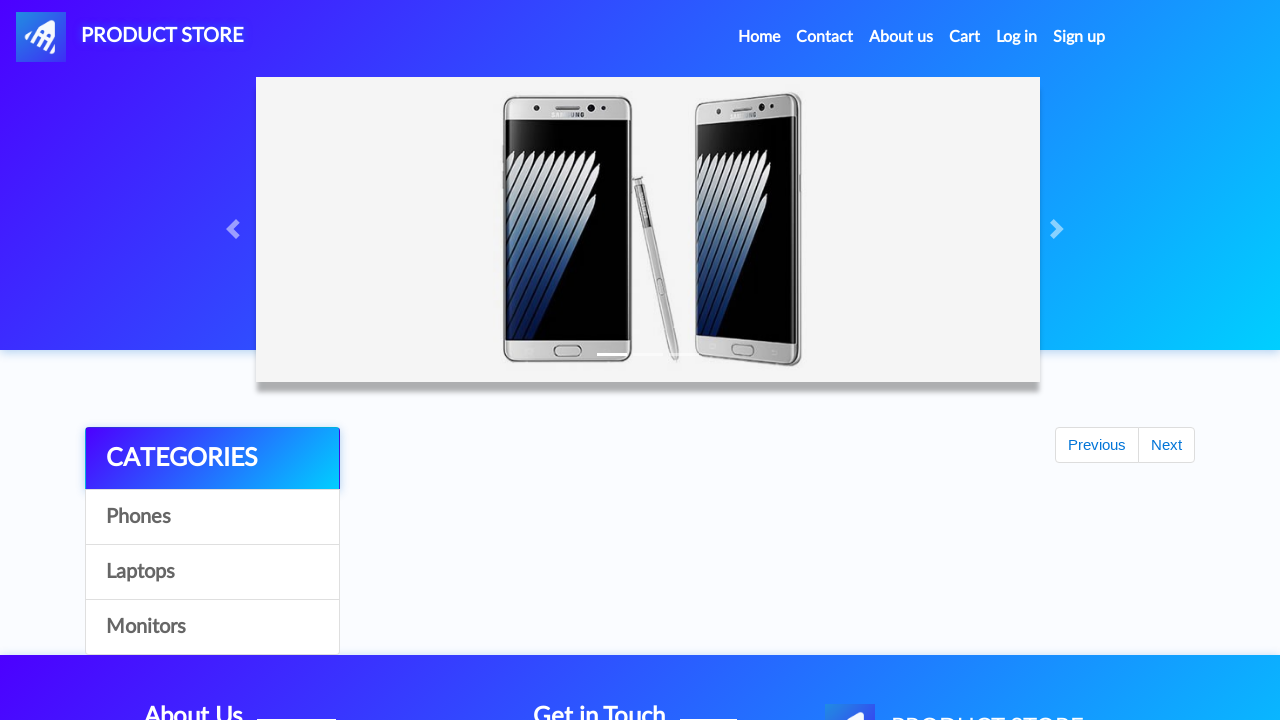

Homepage loaded successfully
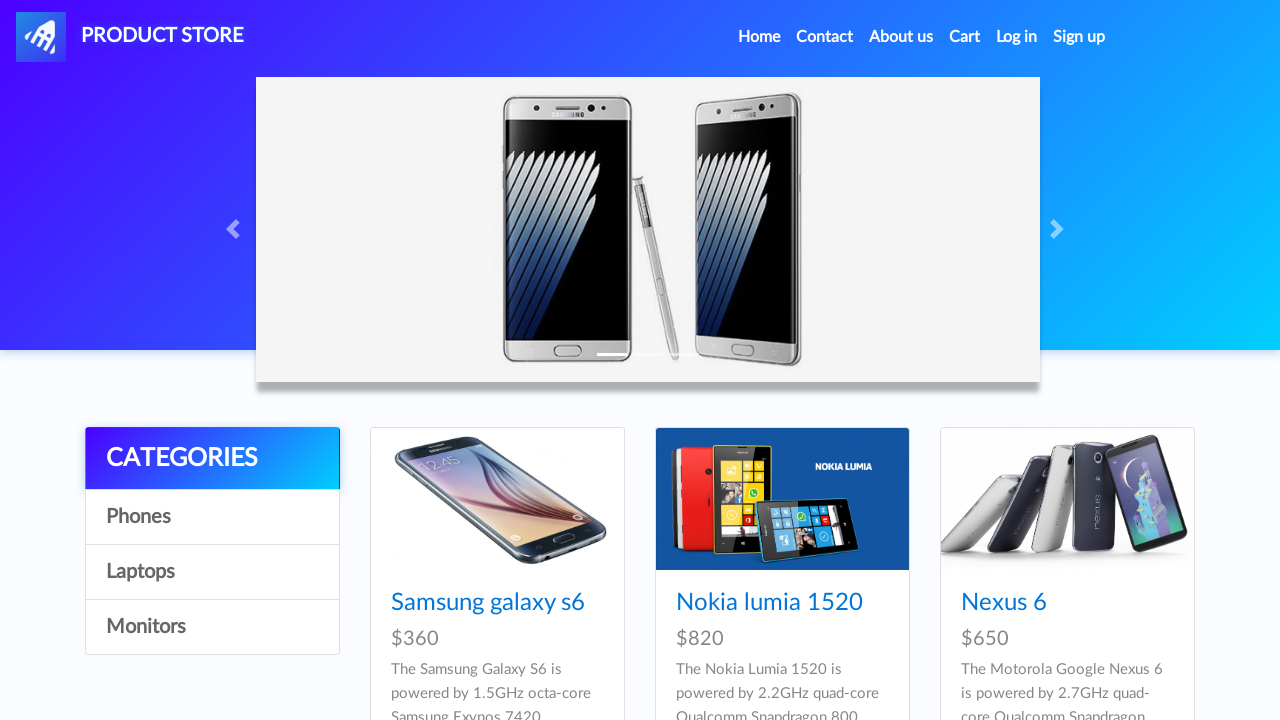

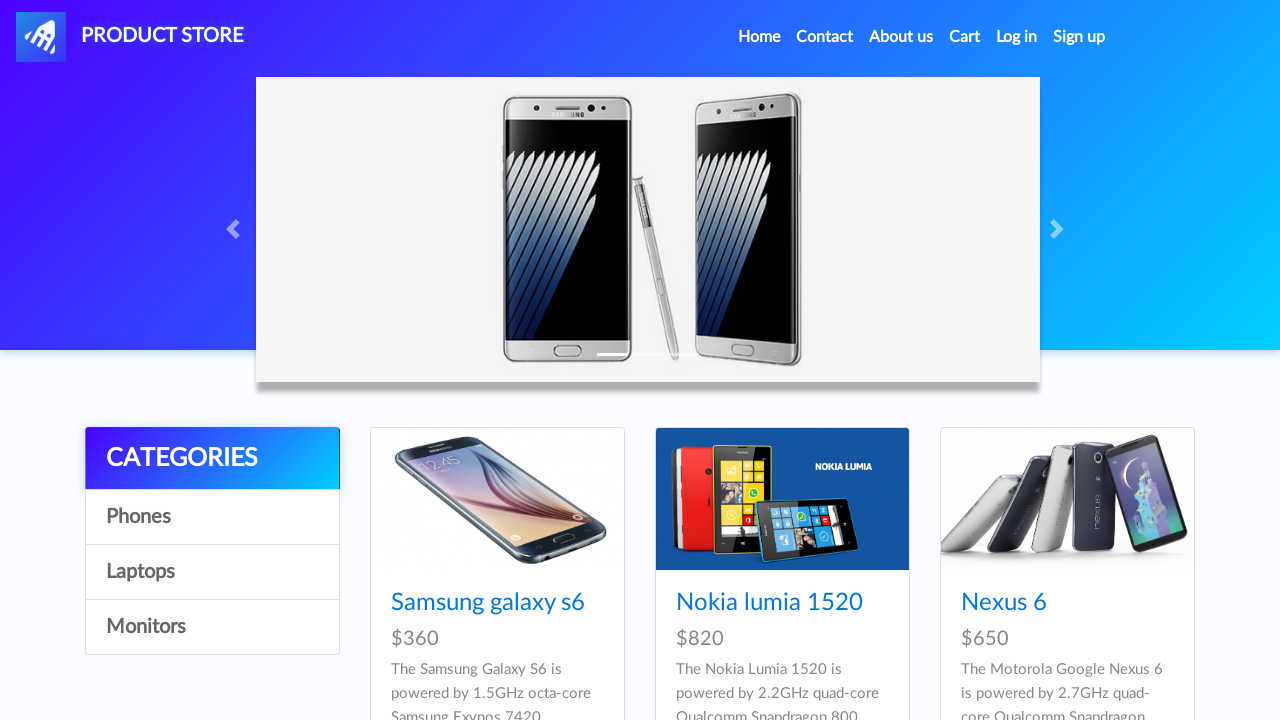